Tests an explicit wait scenario where the user waits for a price to change to $100, clicks a book button, calculates a mathematical value based on displayed input, enters the answer, and submits the solution.

Starting URL: http://suninjuly.github.io/explicit_wait2.html

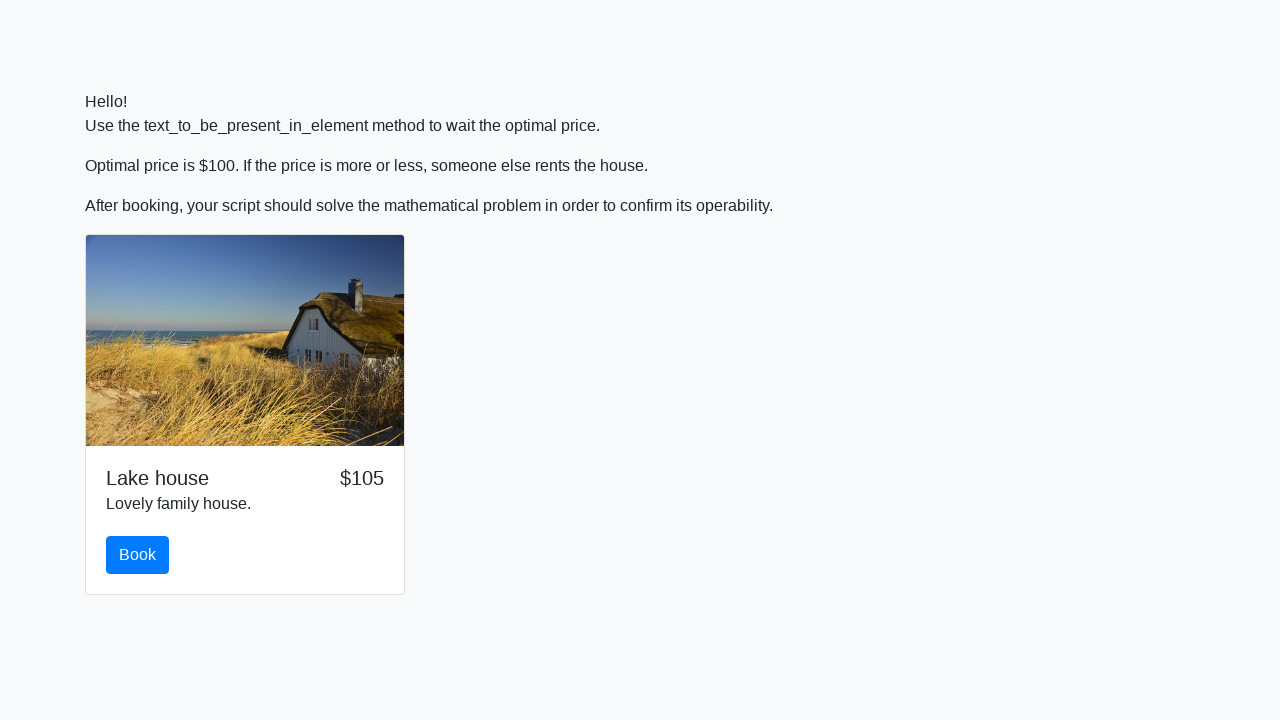

Waited for price to change to $100
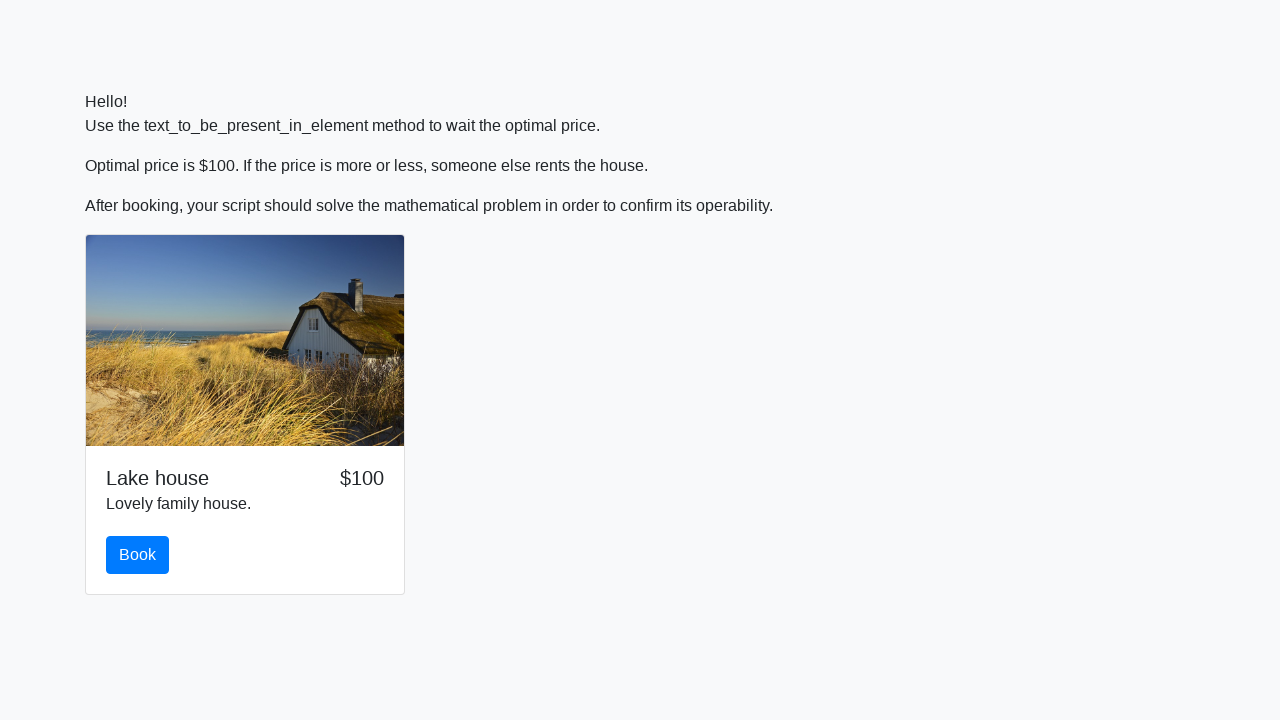

Clicked the book button at (138, 555) on #book
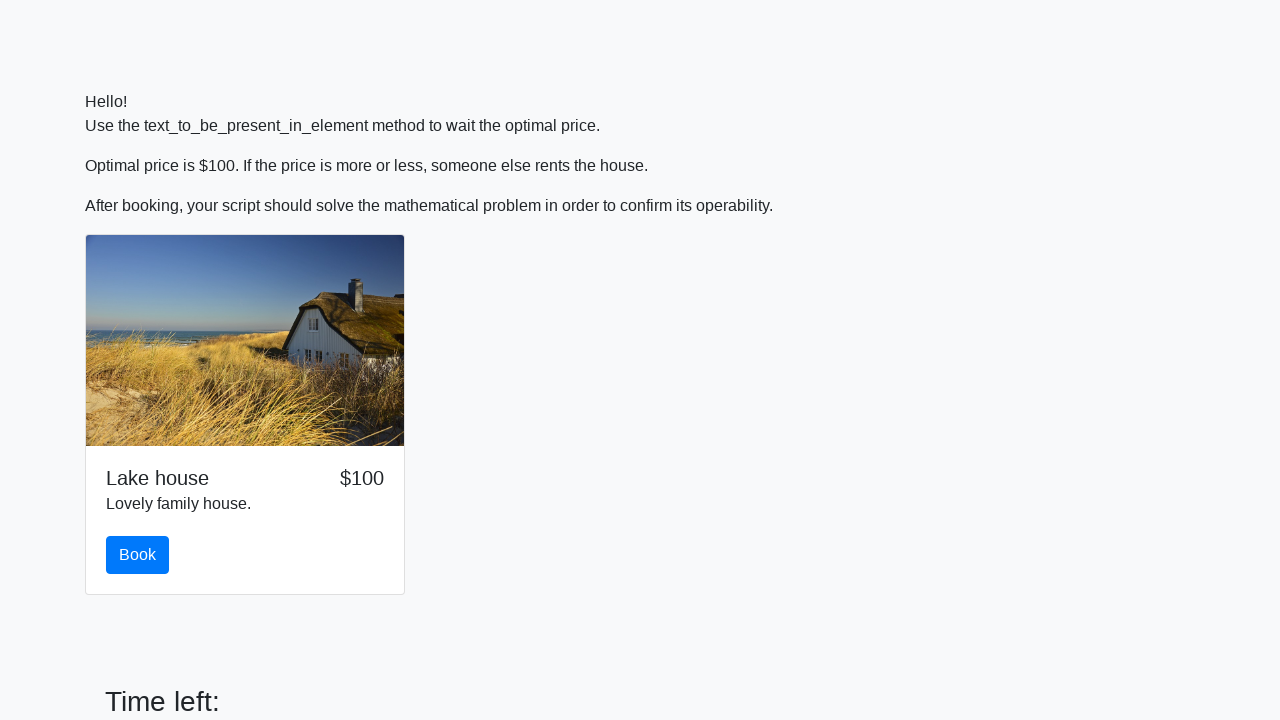

Retrieved input value: 140
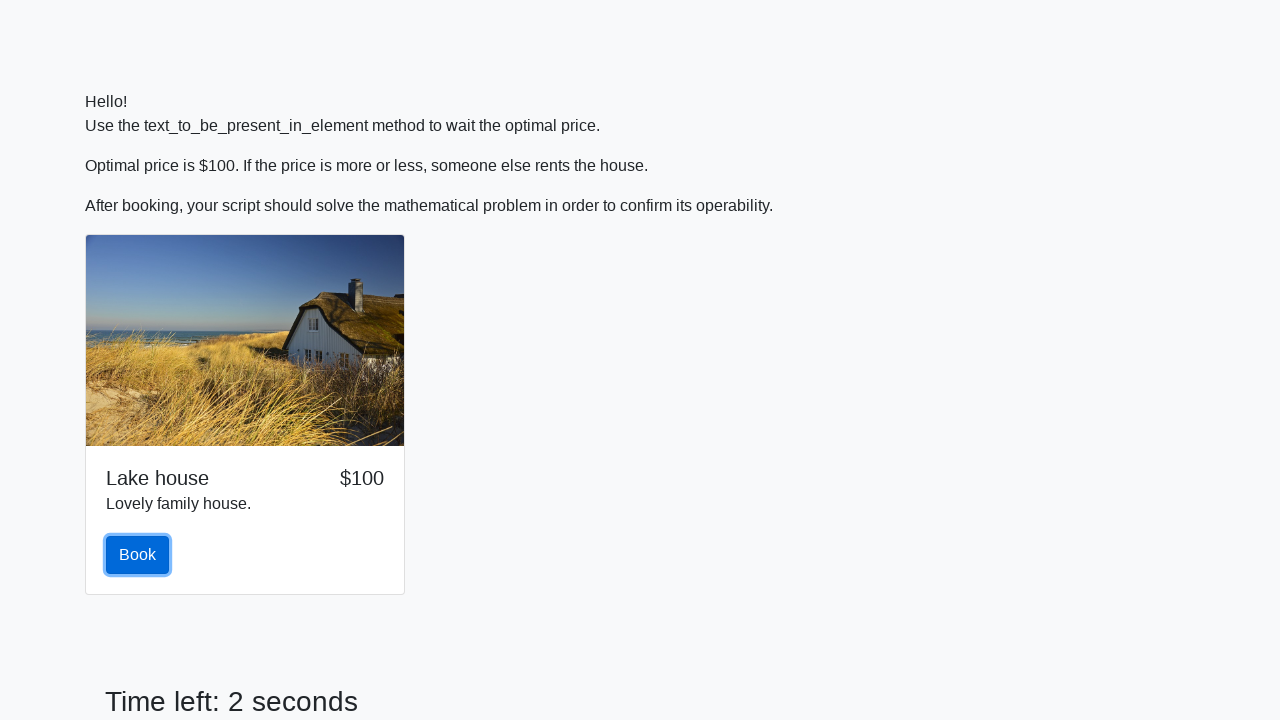

Calculated mathematical value: 2.4649484630221914
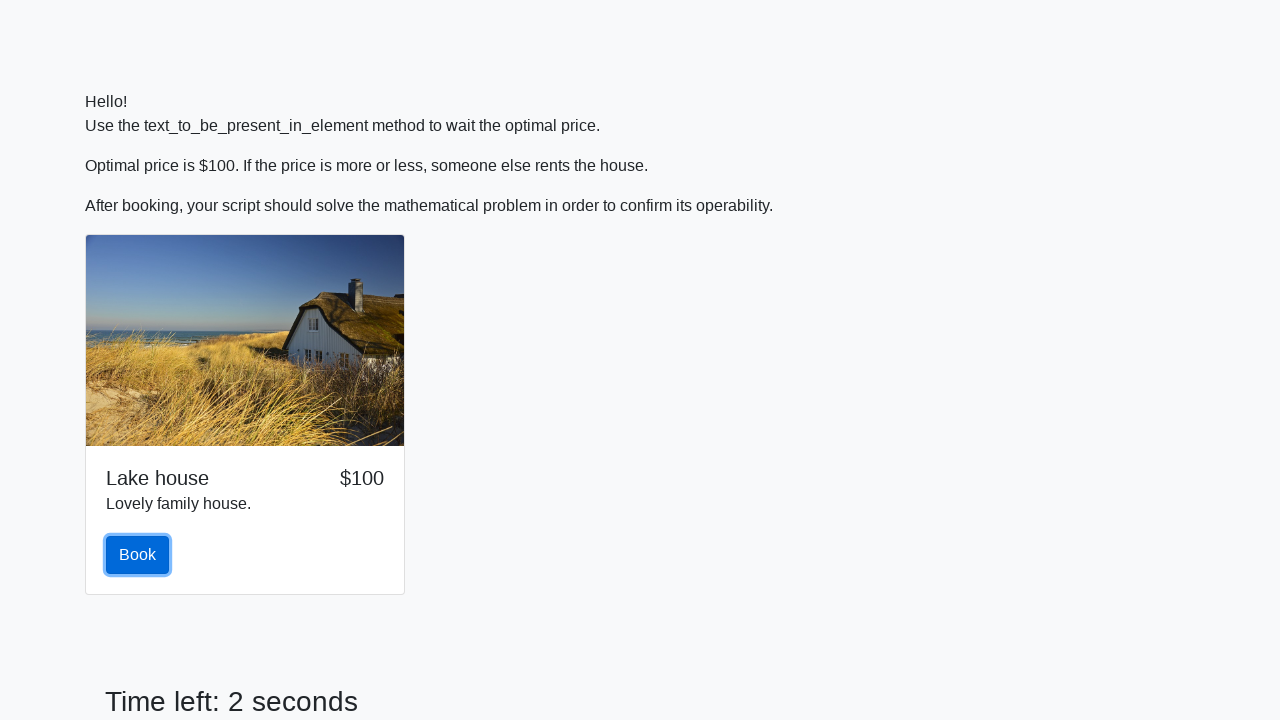

Entered calculated answer: 2.4649484630221914 on #answer
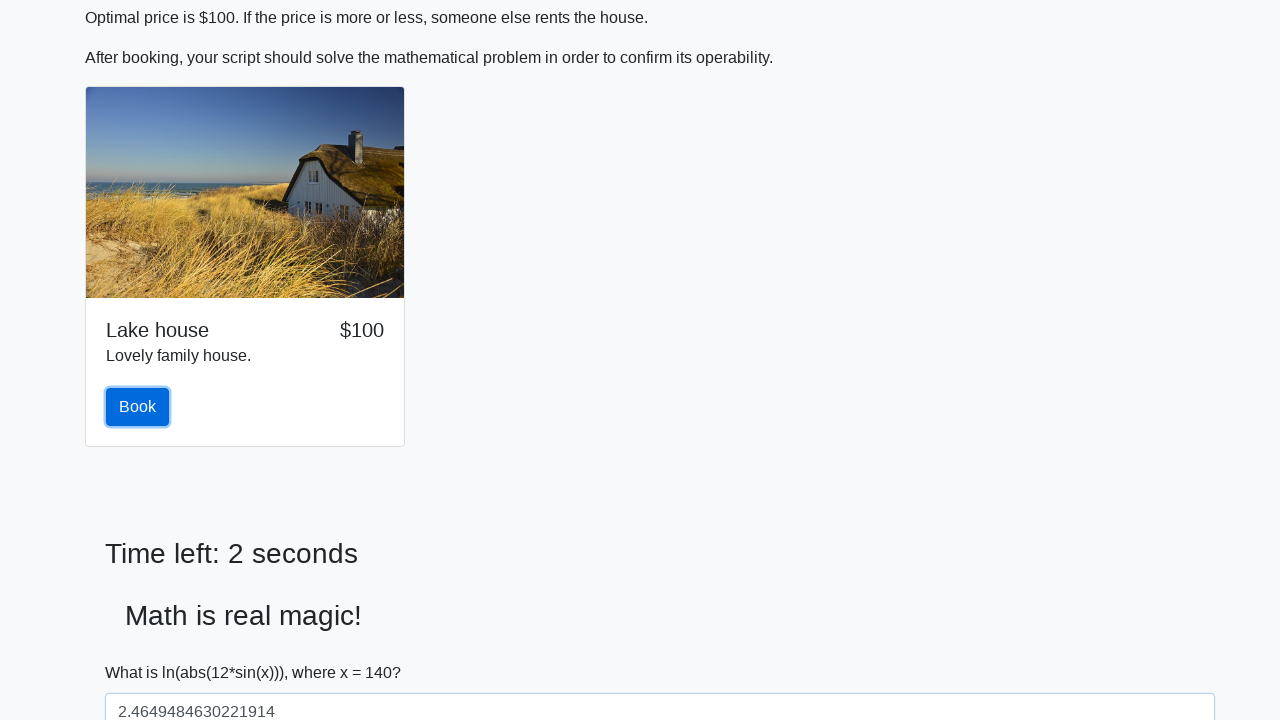

Clicked solve button to submit solution at (143, 651) on #solve
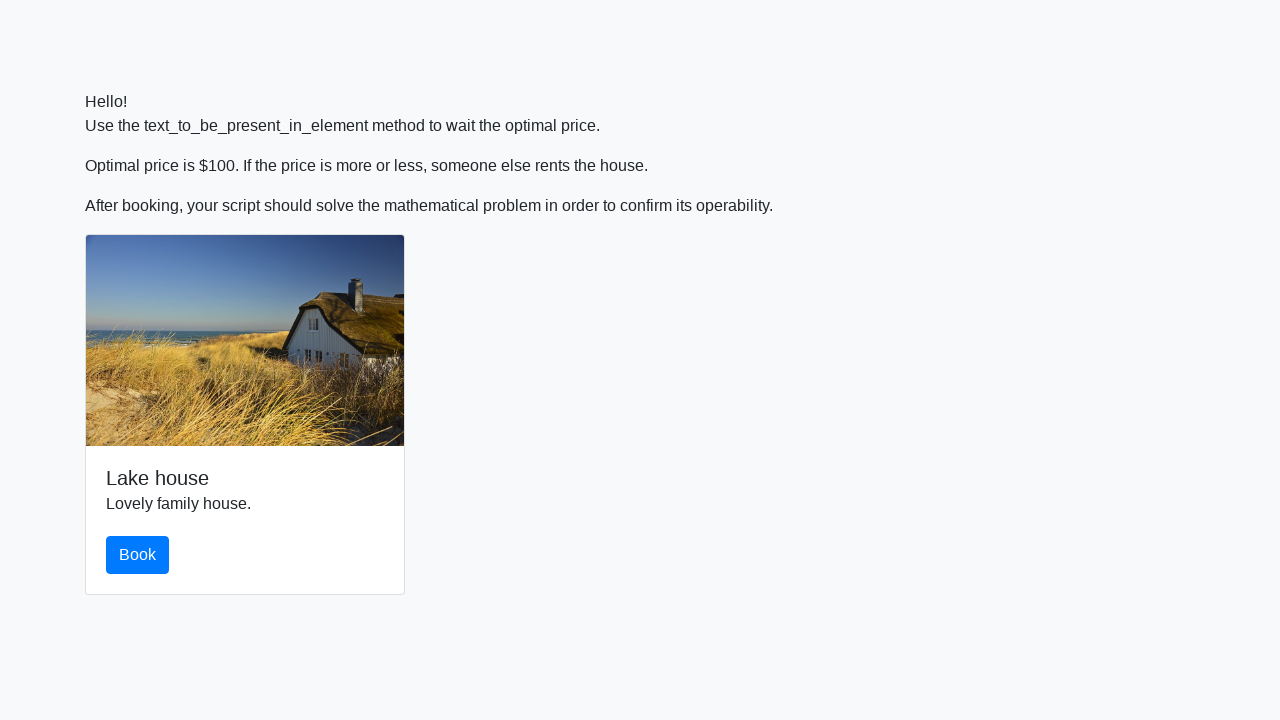

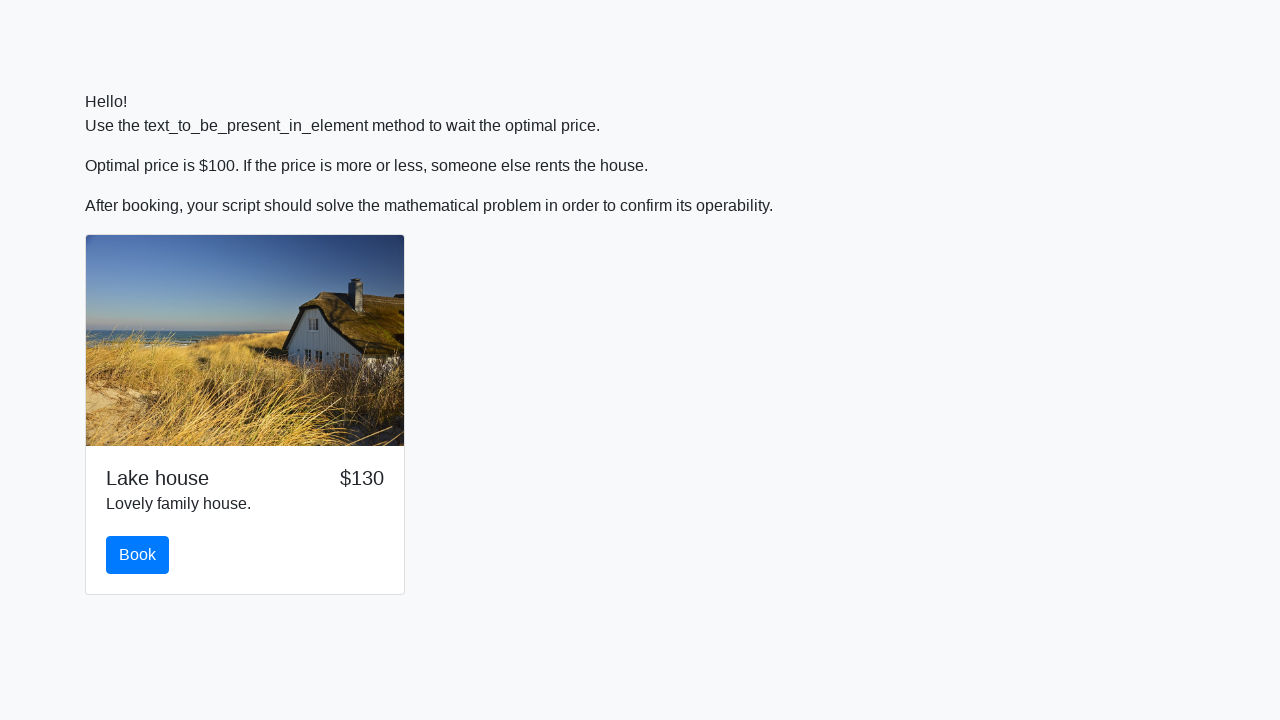